Tests a form on a scroll page by filling in a name field and date field, then submitting with Enter key

Starting URL: https://formy-project.herokuapp.com/scroll

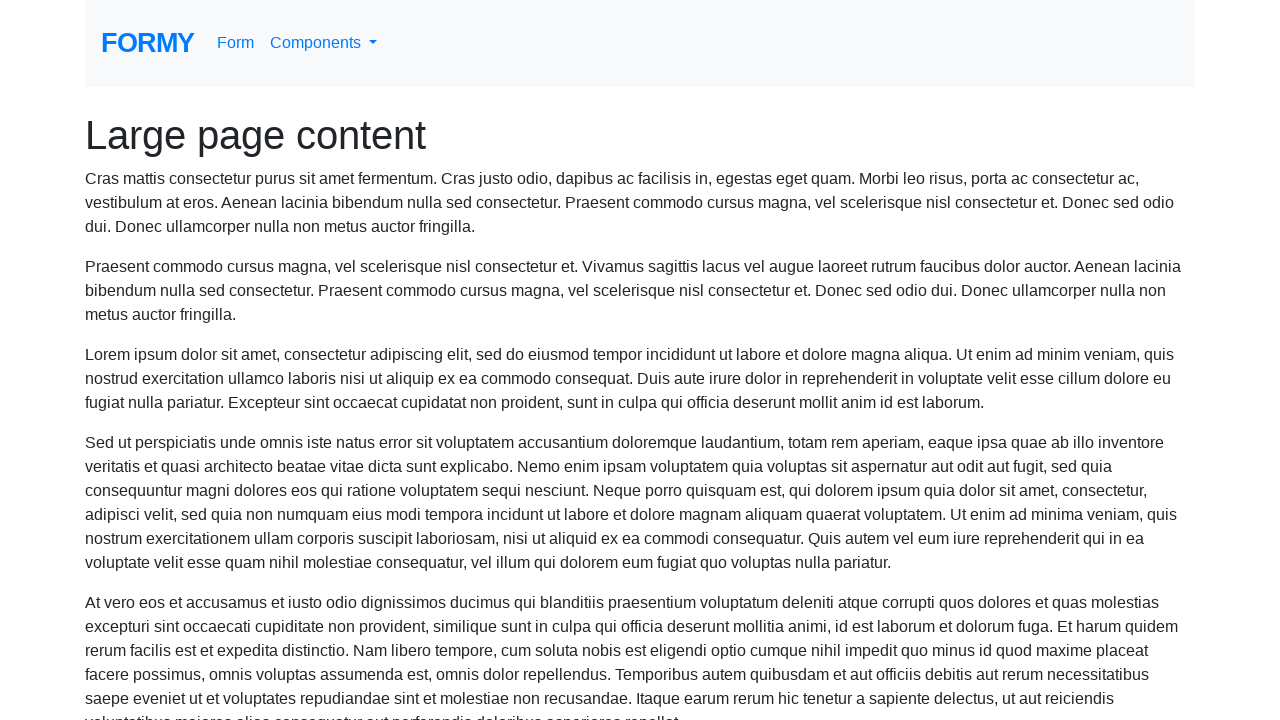

Clicked on the name field at (355, 685) on #name
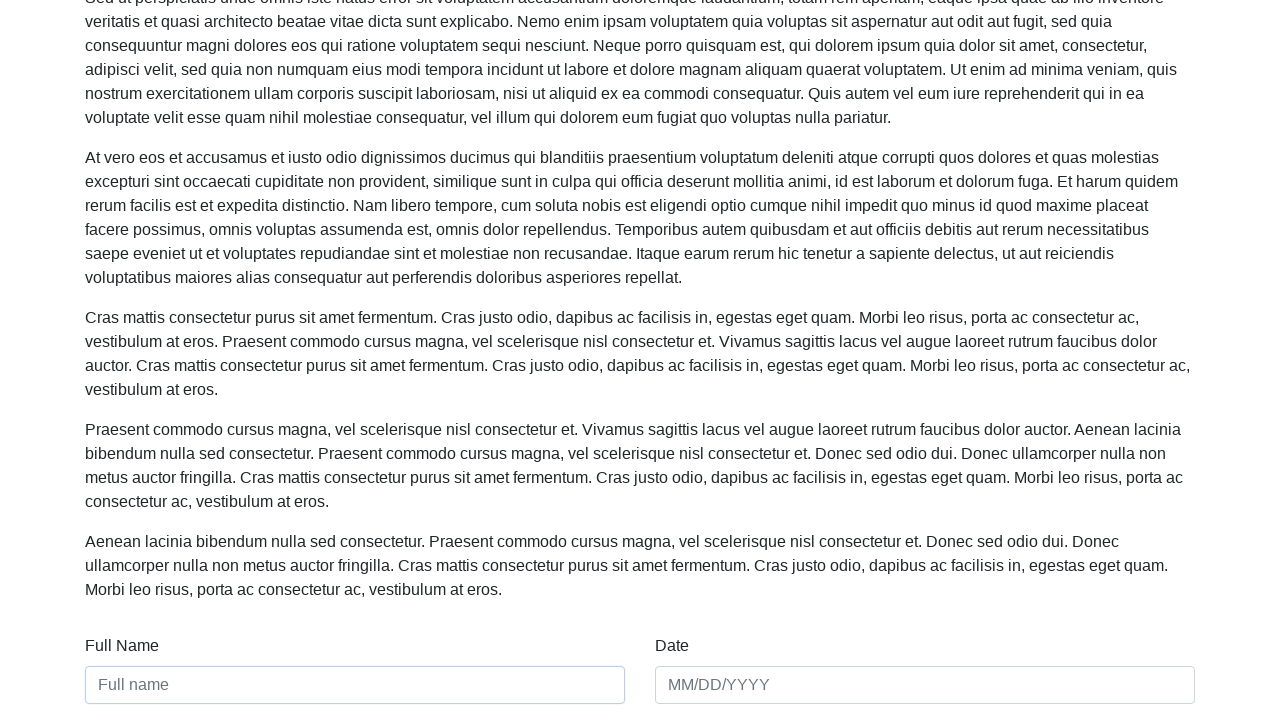

Filled name field with 'Andhika' on #name
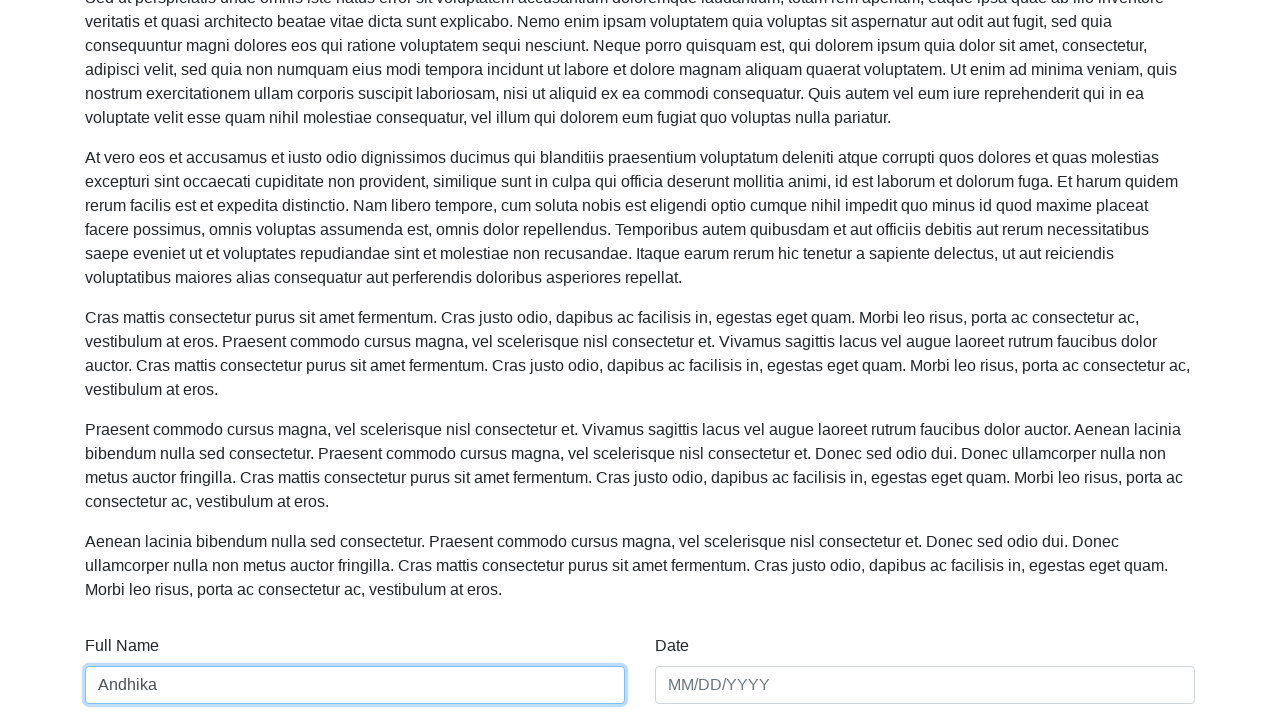

Filled date field with '09/14/2022' on #date
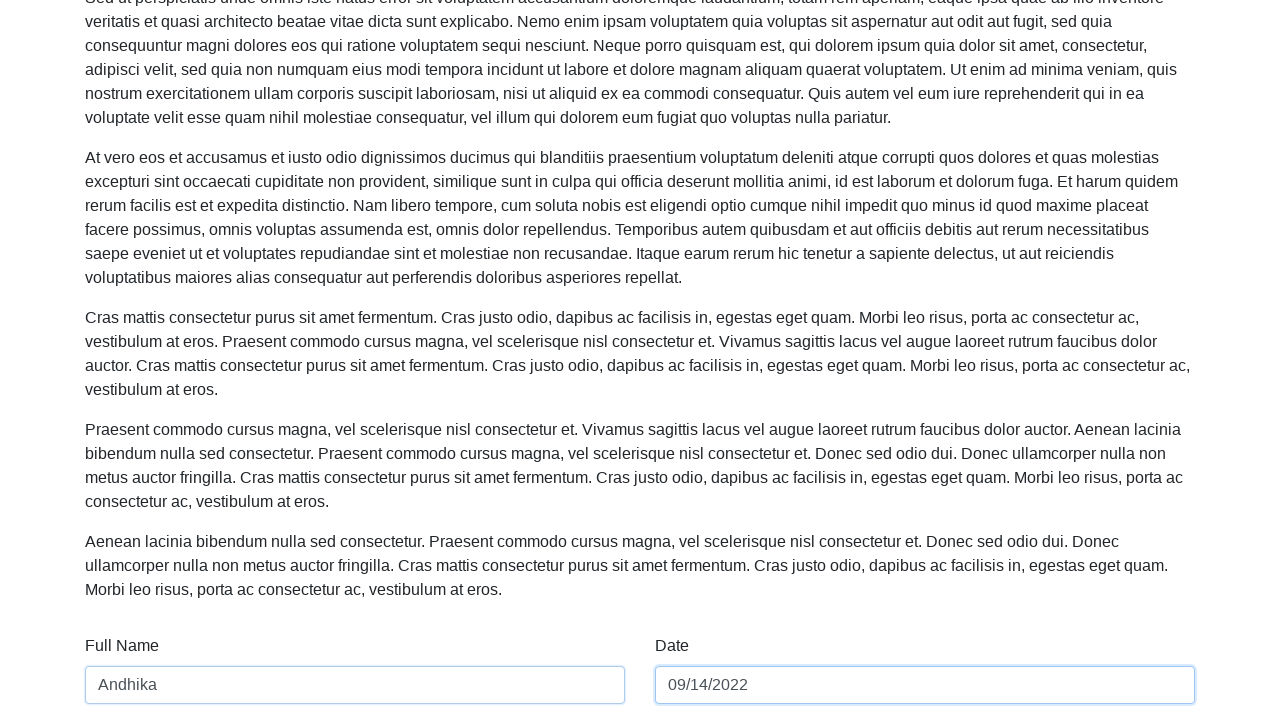

Pressed Enter key to submit the form on #date
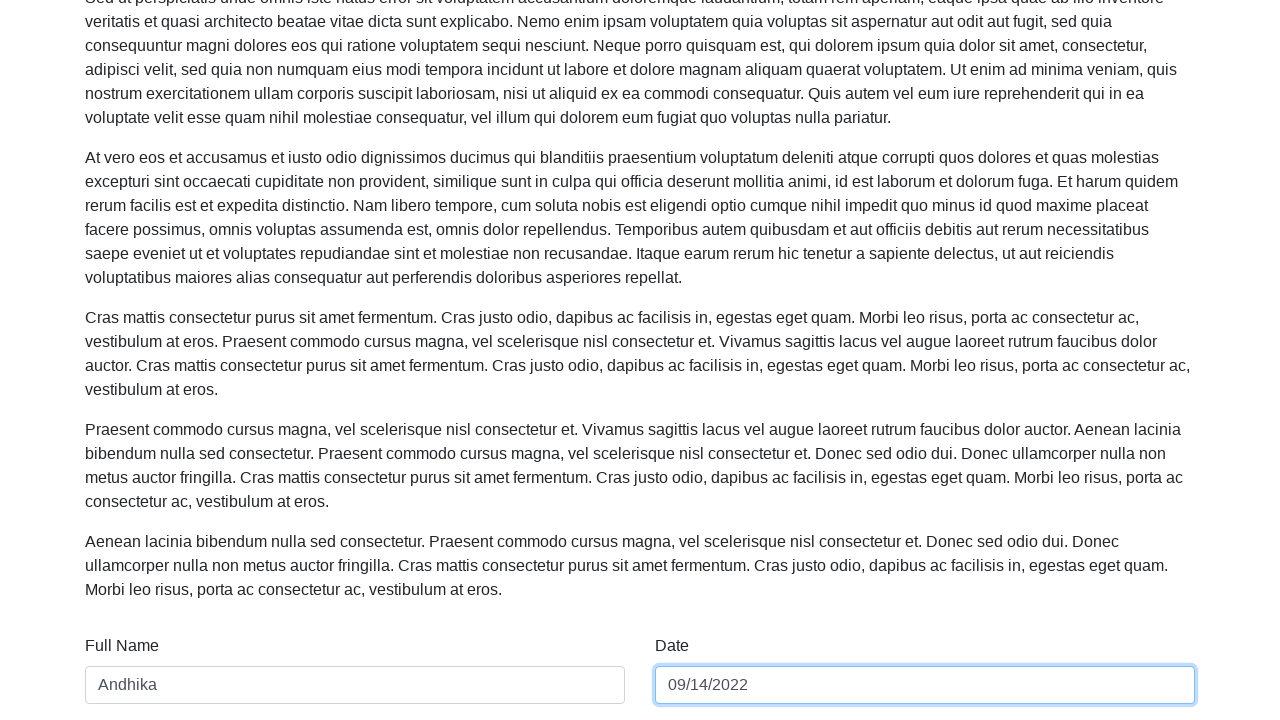

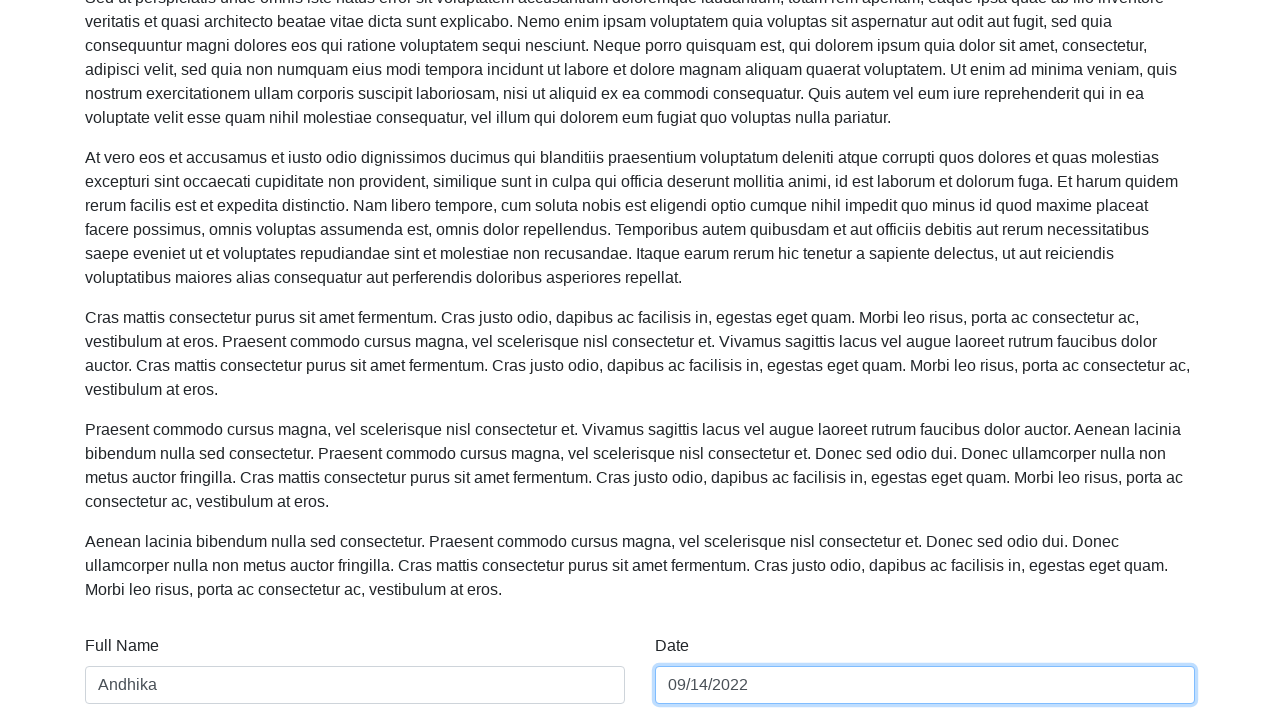